Tests JavaScript alert handling by clicking a button that triggers an alert, then accepting and dismissing the alert dialog.

Starting URL: http://omayo.blogspot.com/

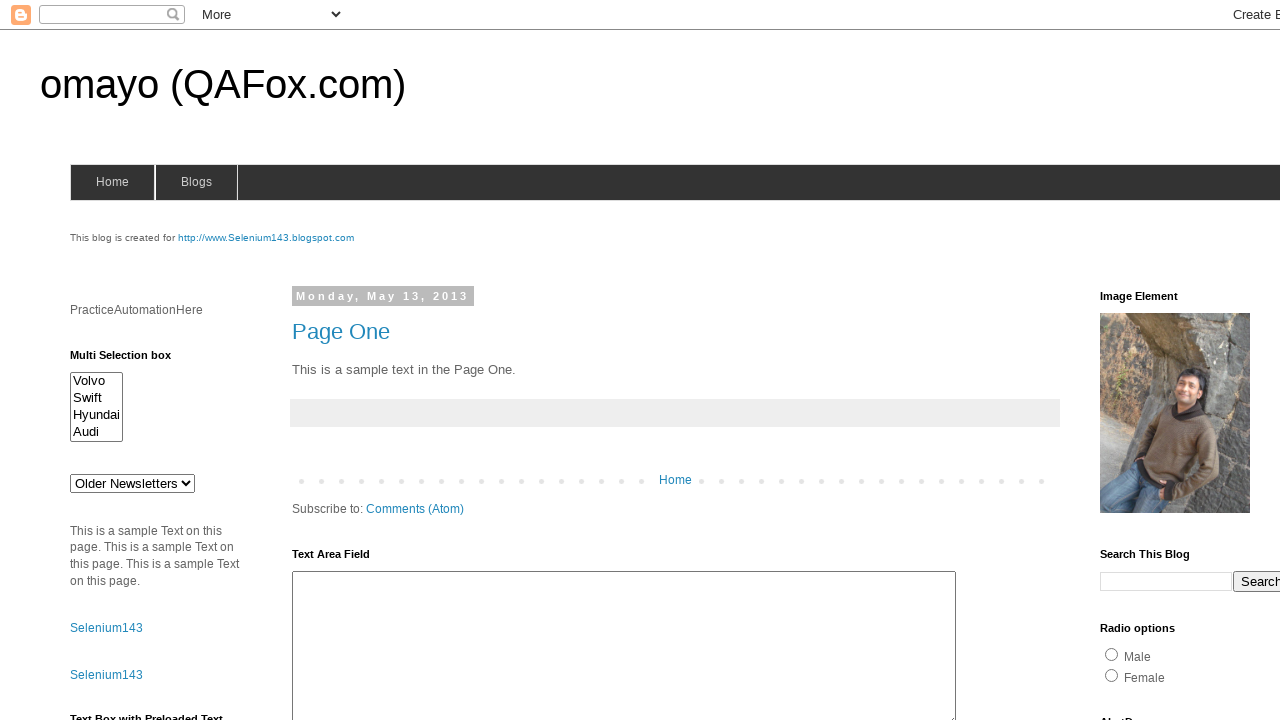

Clicked button to trigger JavaScript alert at (1154, 361) on #alert1
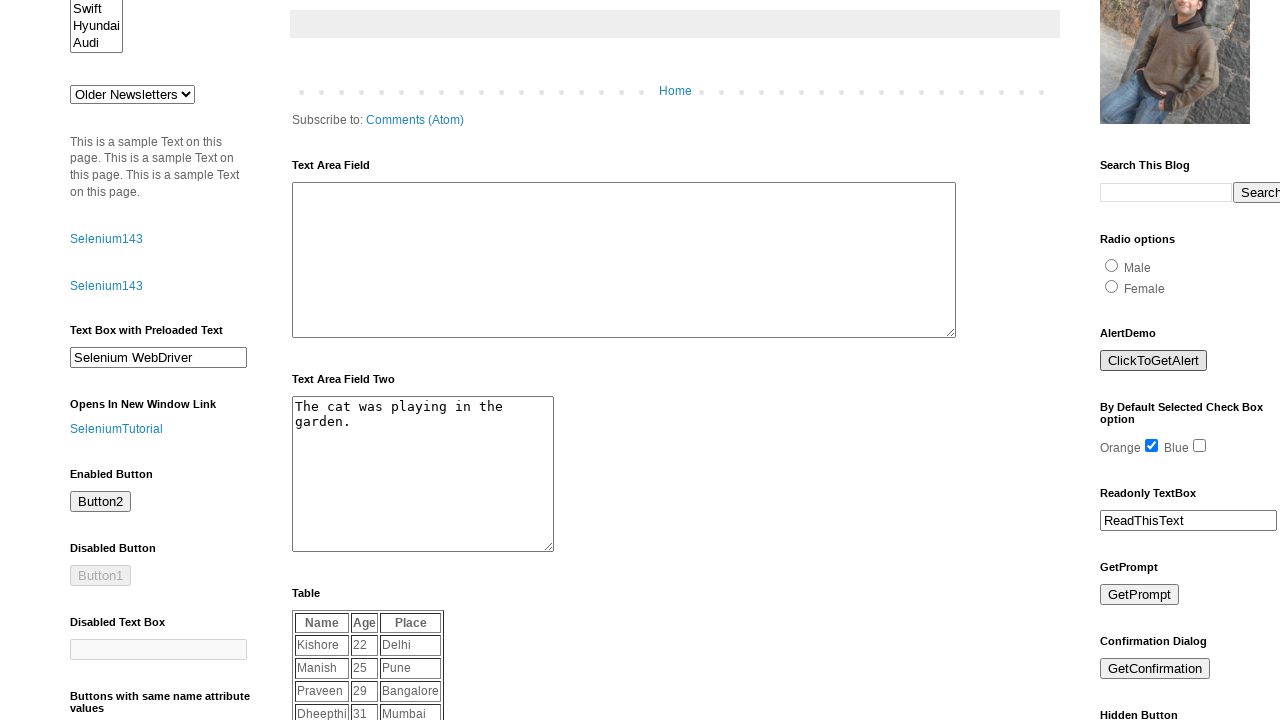

Set up dialog handler to accept alerts
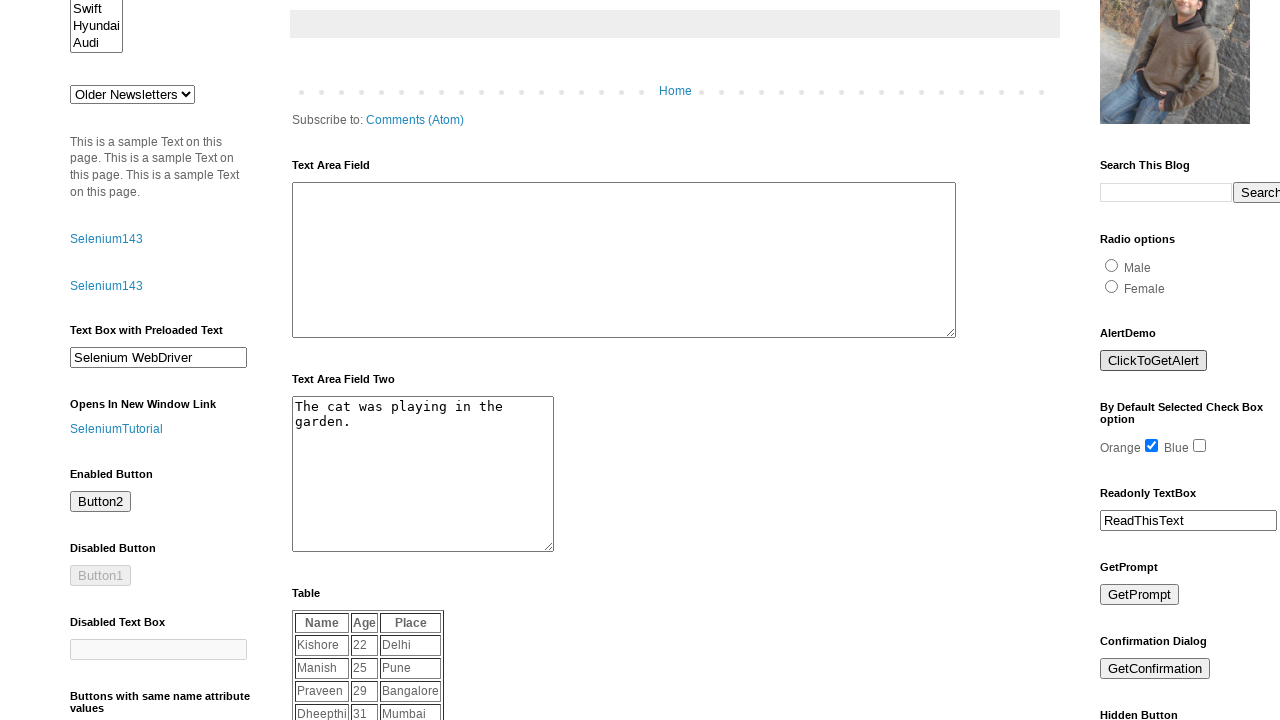

Clicked button again to trigger second alert at (1154, 361) on #alert1
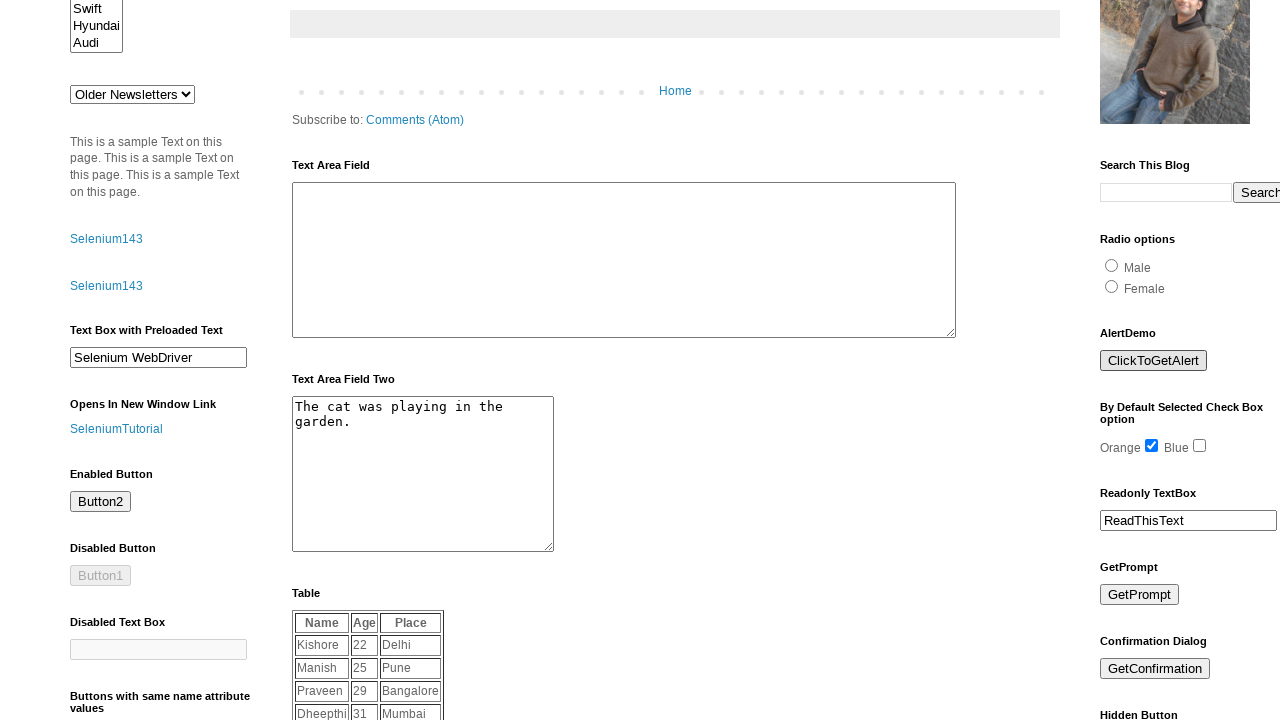

Set up dialog handler to dismiss alerts
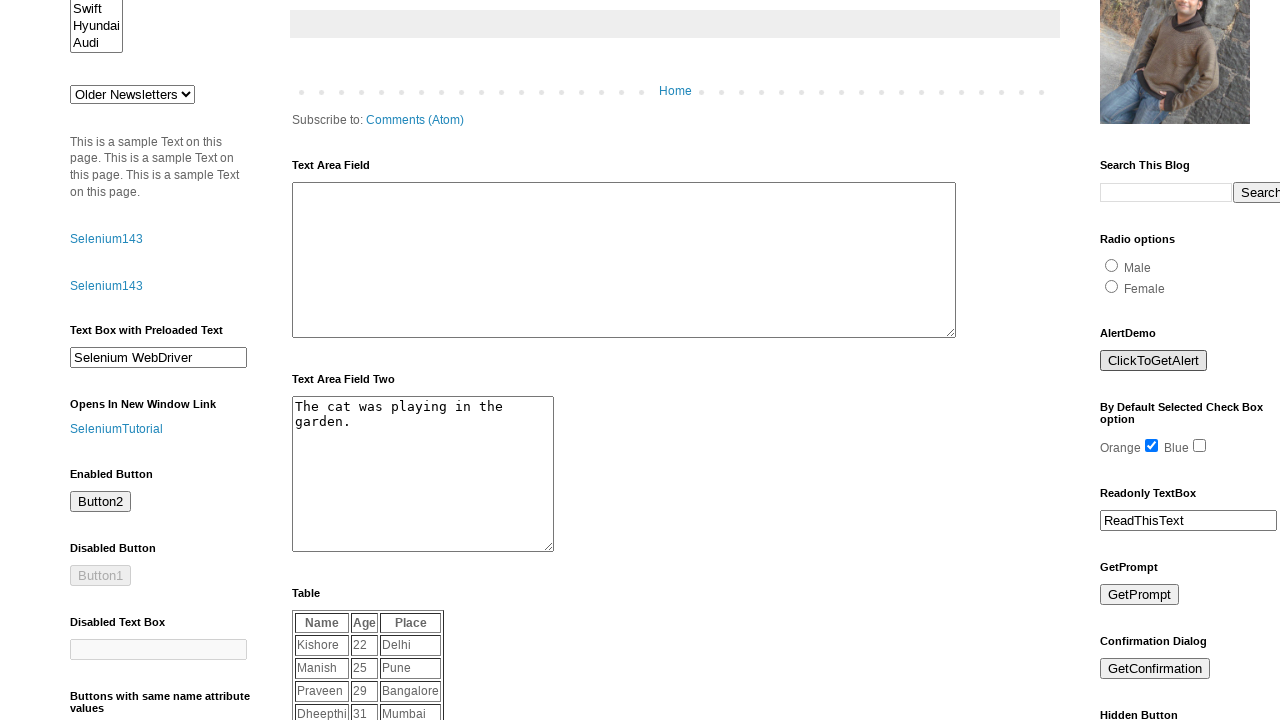

Clicked button to trigger alert that will be dismissed at (1154, 361) on #alert1
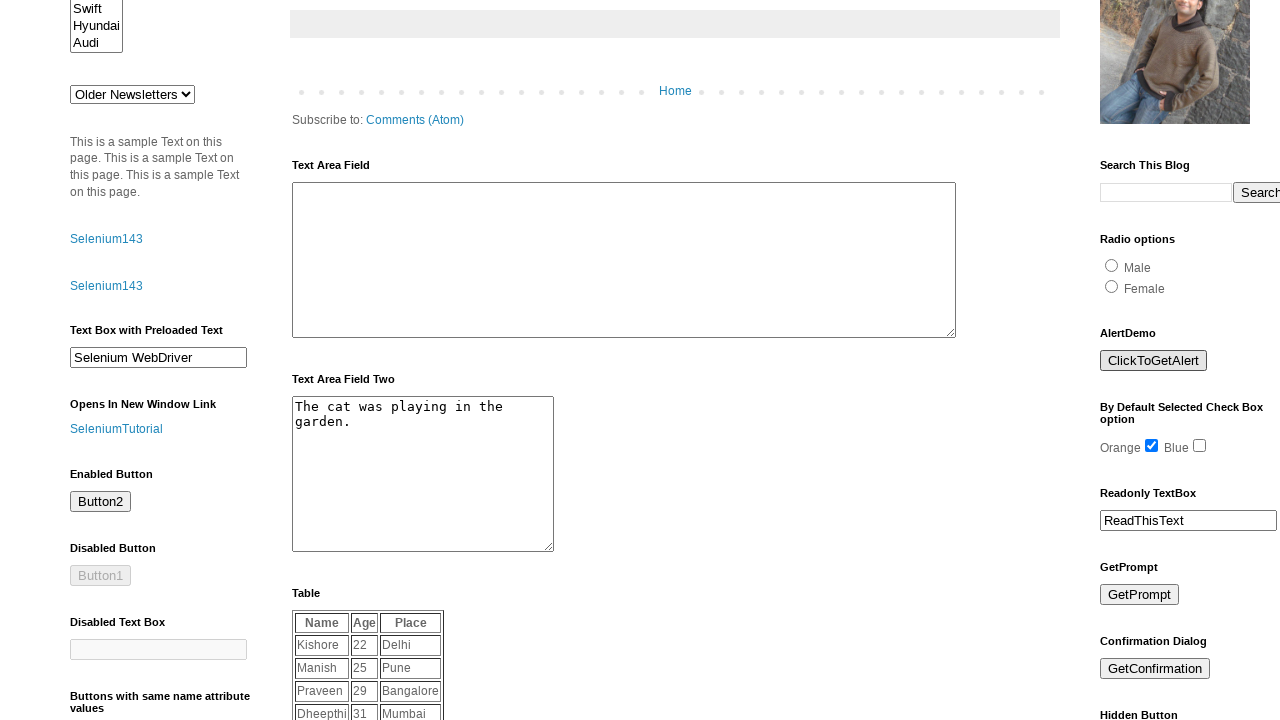

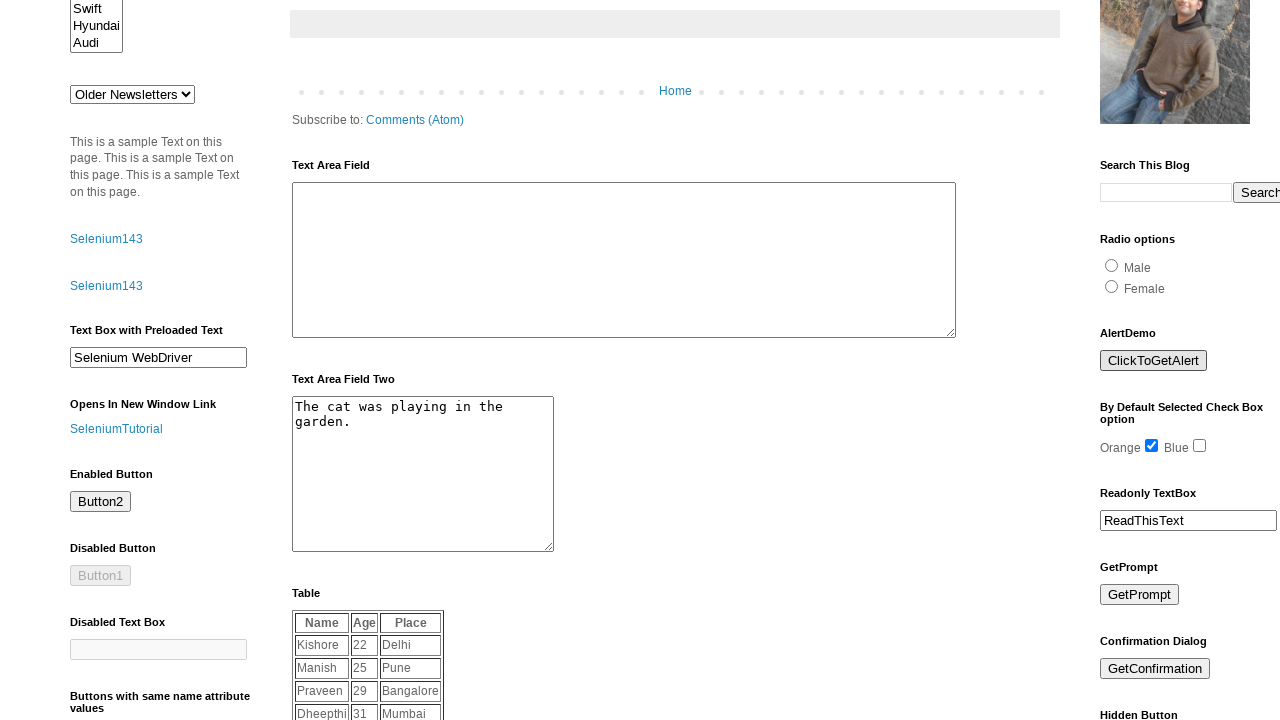